Tests that the Guru99 homepage loads correctly by navigating to the site and verifying the page title matches the expected value "Meet Guru99"

Starting URL: http://www.guru99.com/

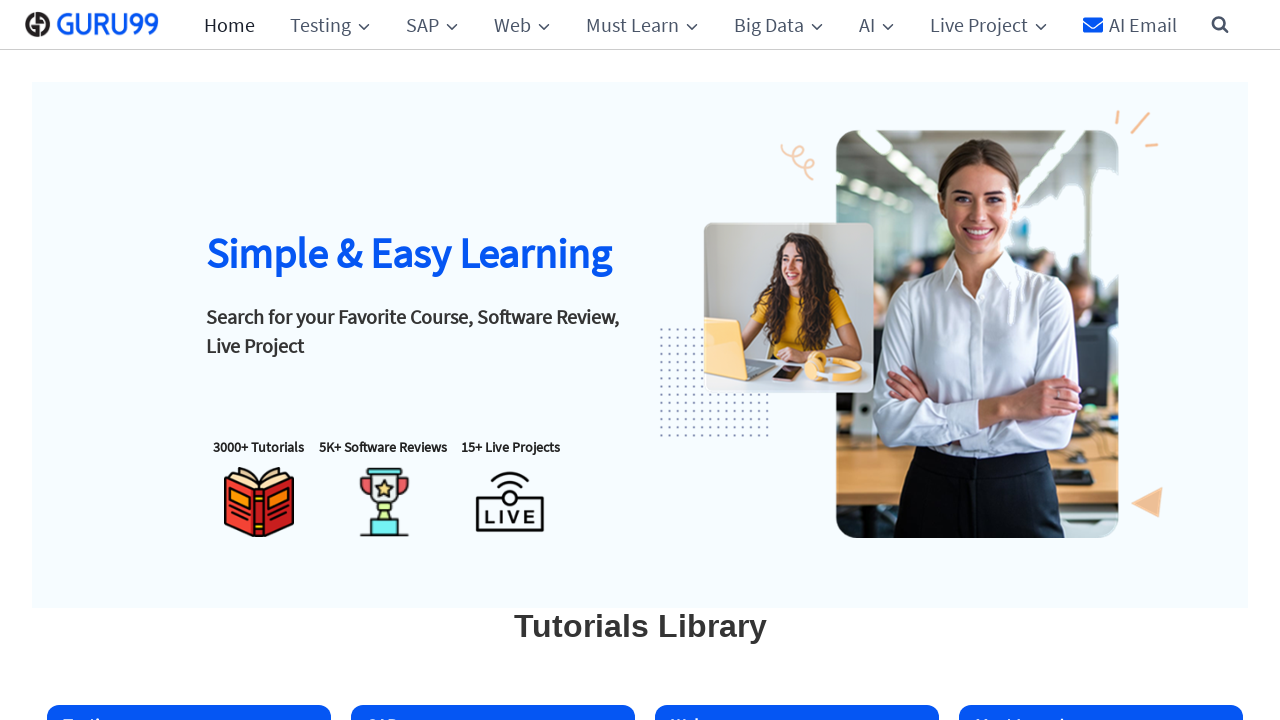

Set browser viewport to 1920x1080
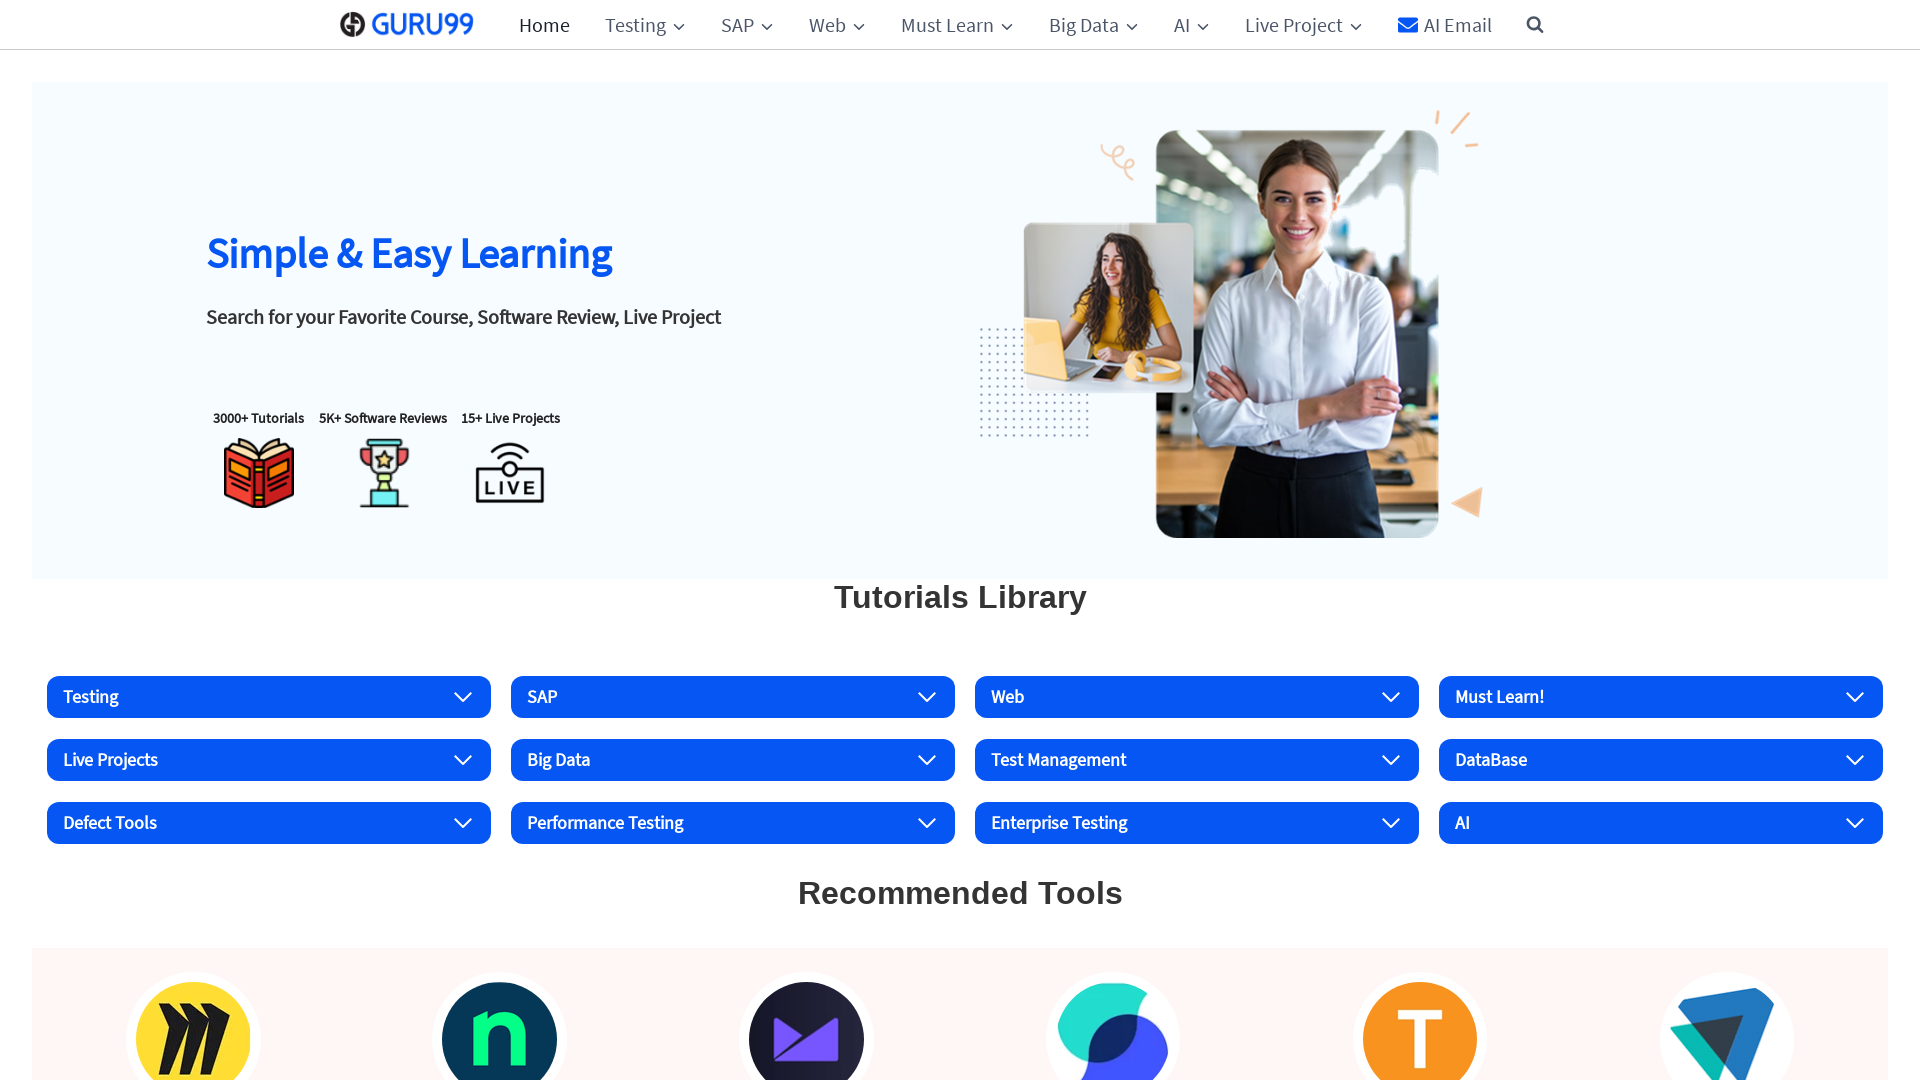

Retrieved page title
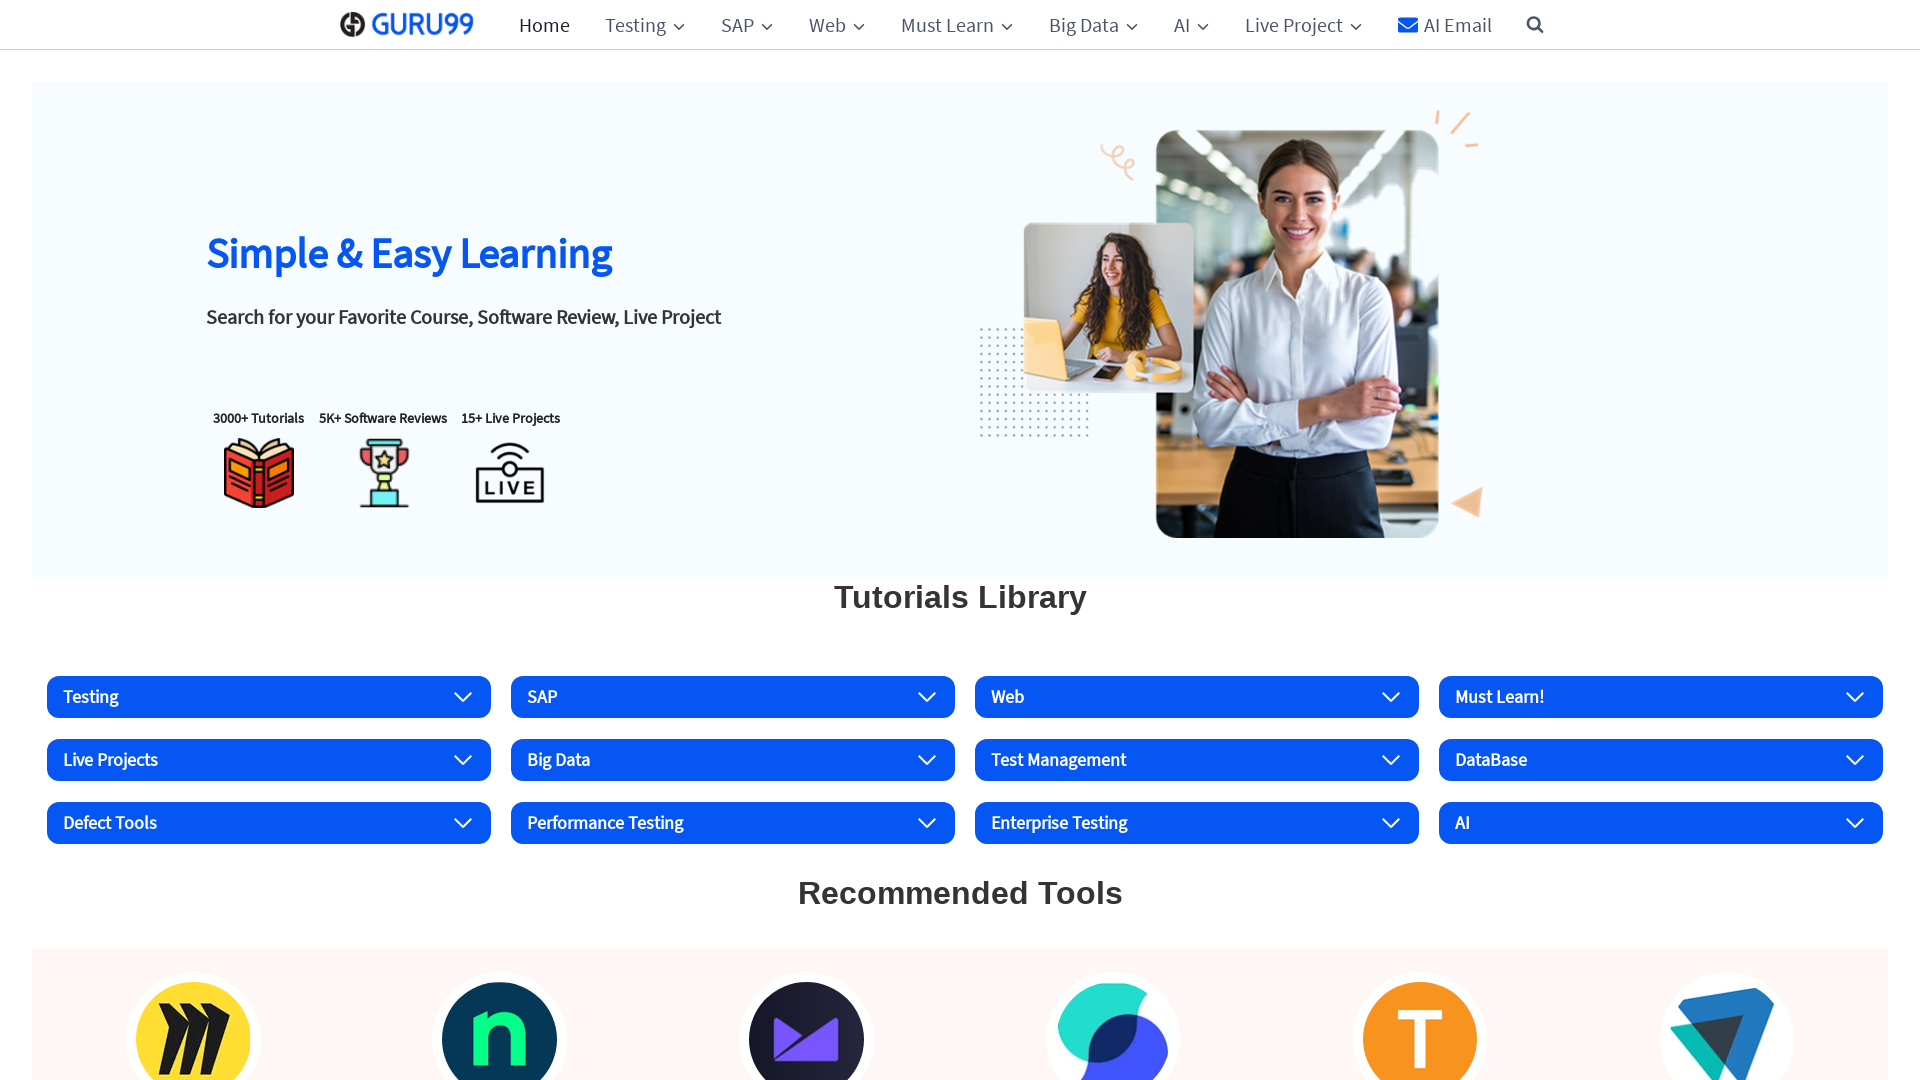

Set expected title to 'Meet Guru99'
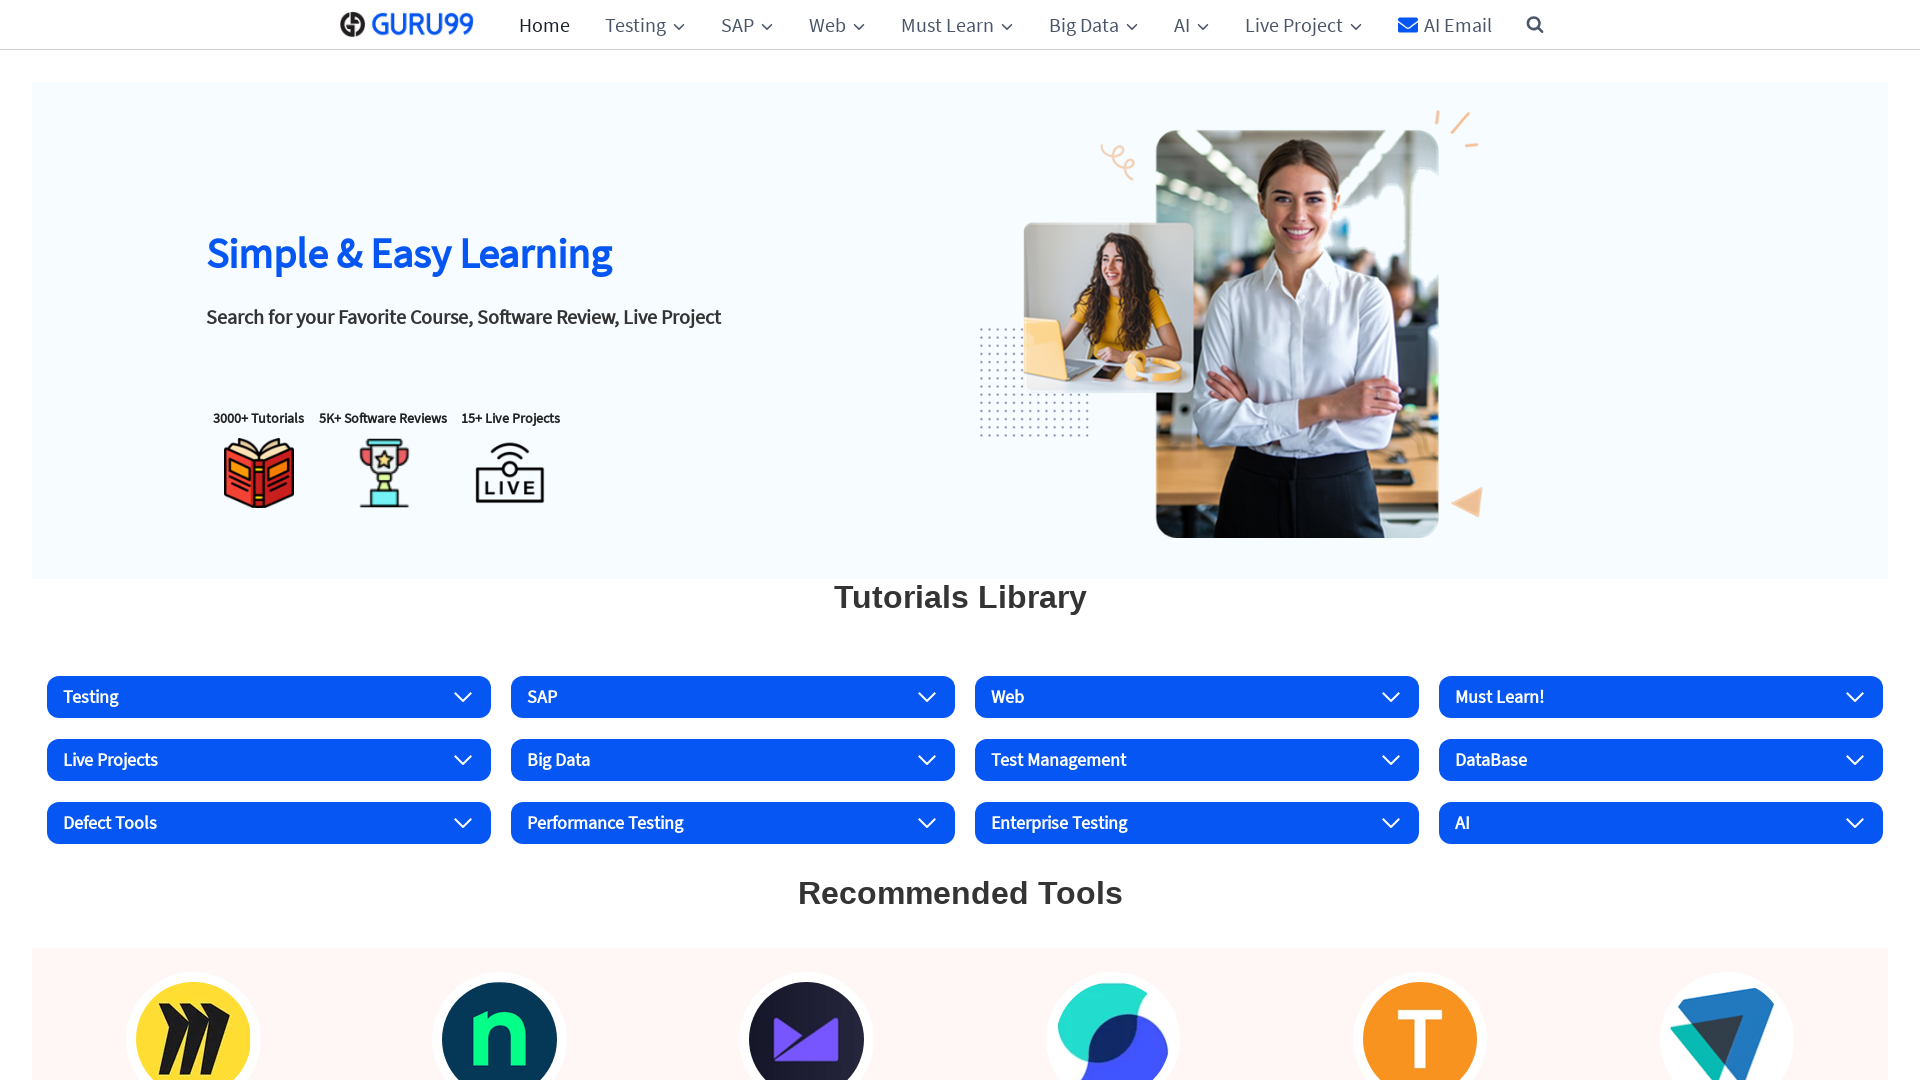

Test failed: page title does not match expected value
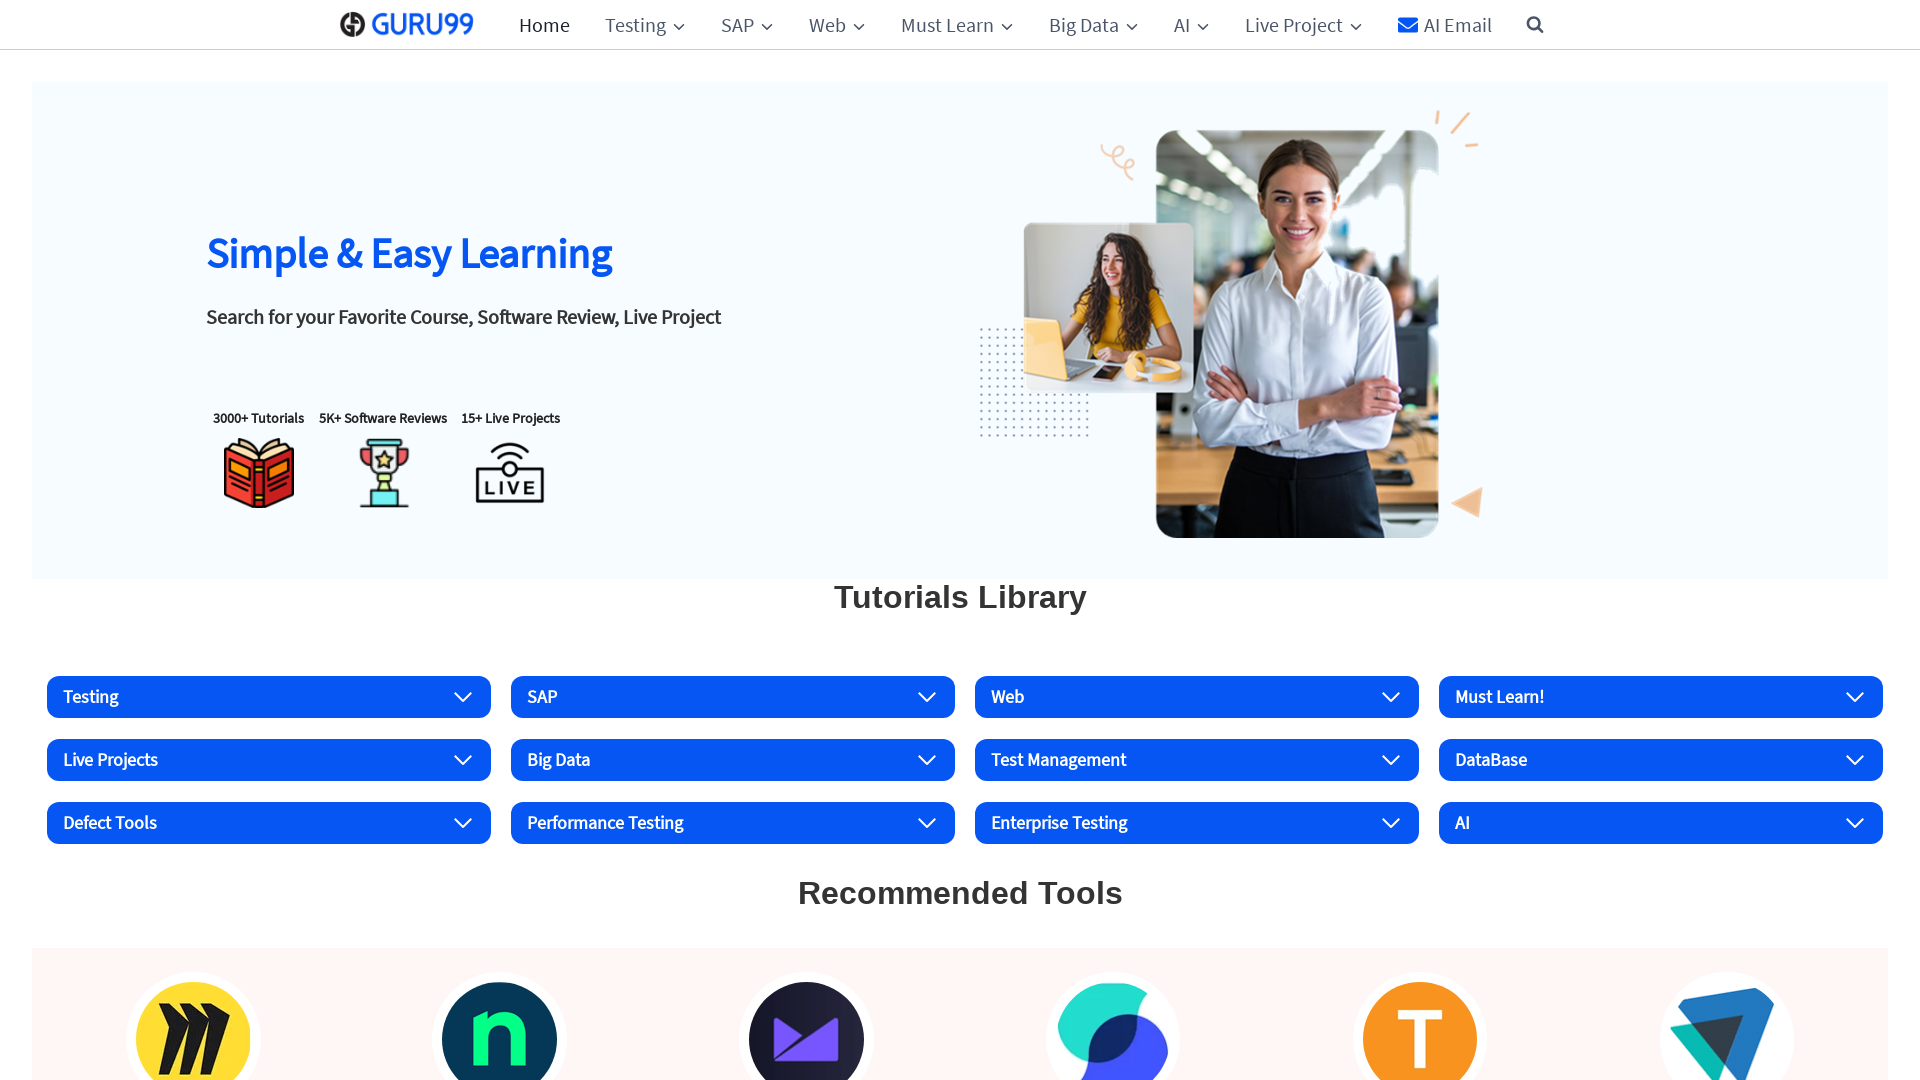

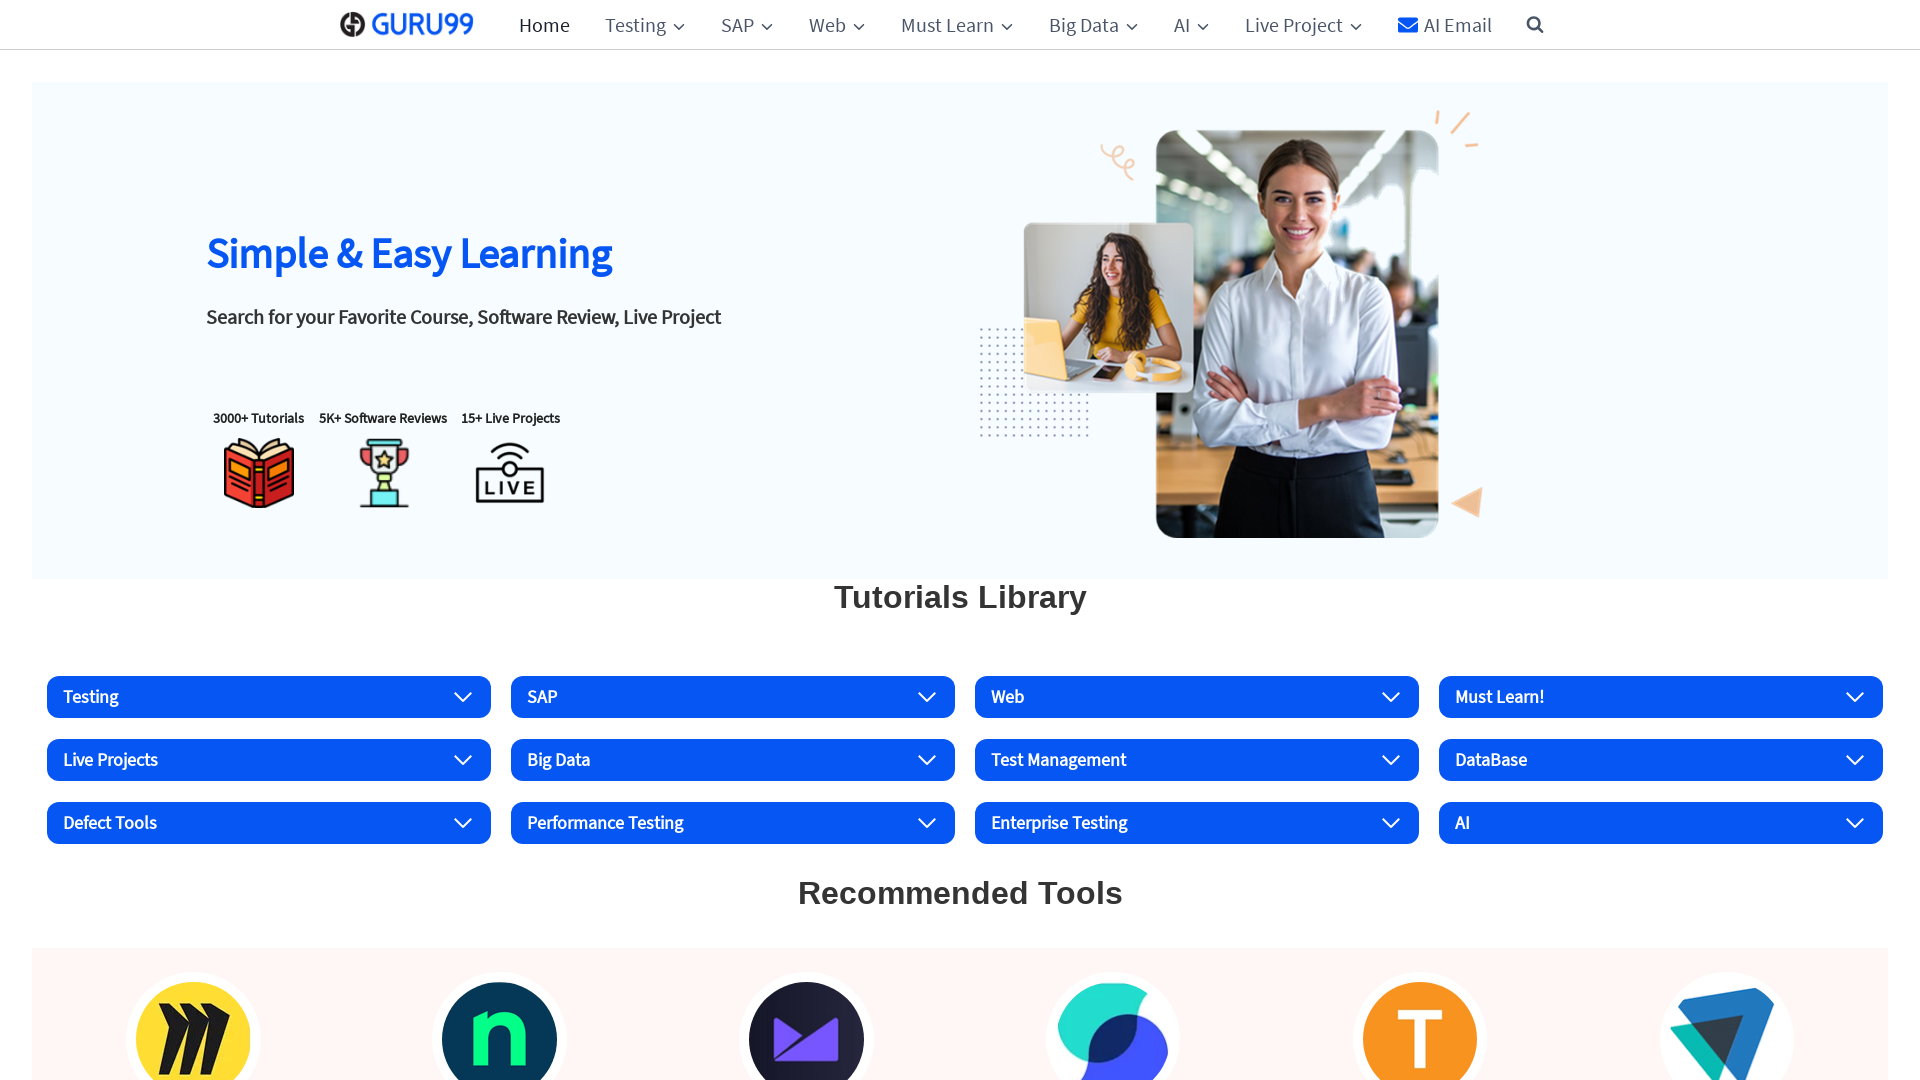